Navigates to a practice website and interacts with a sortable data table by clicking on the link and verifying table content is accessible

Starting URL: http://practice.cydeo.com/

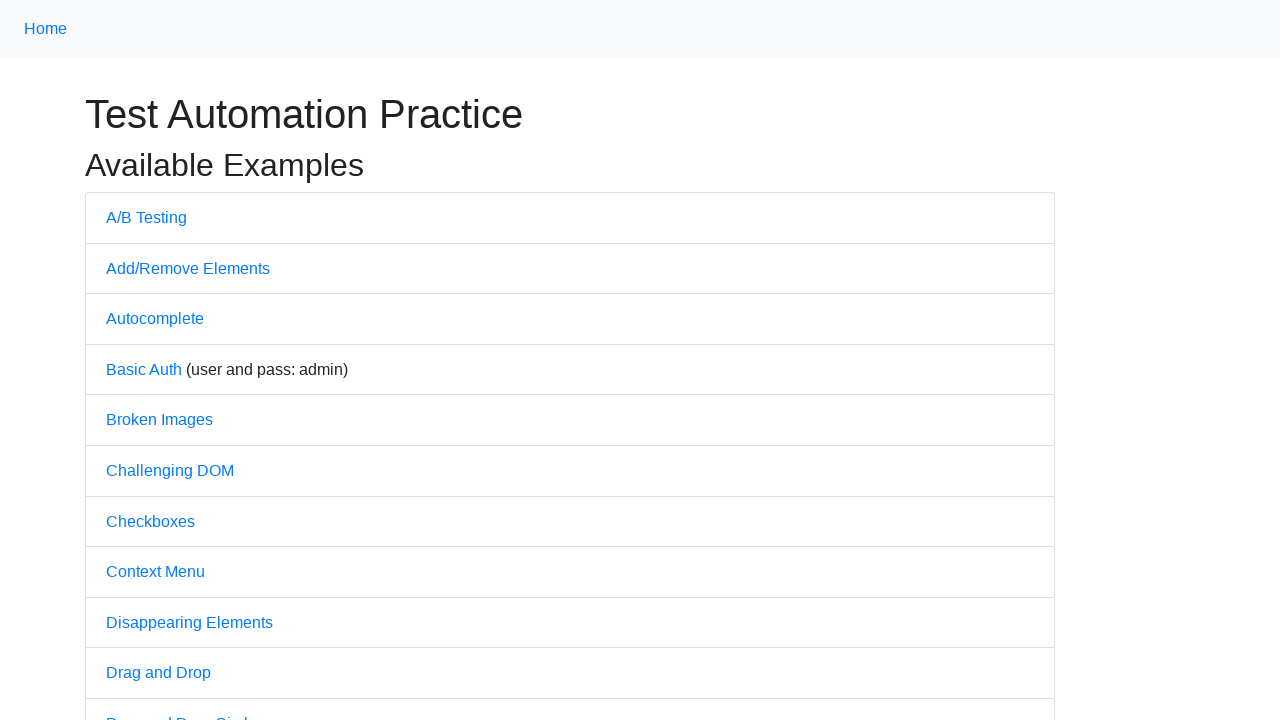

Clicked on the Sortable Data Tables link at (180, 360) on xpath=//a[. = 'Sortable Data Tables']
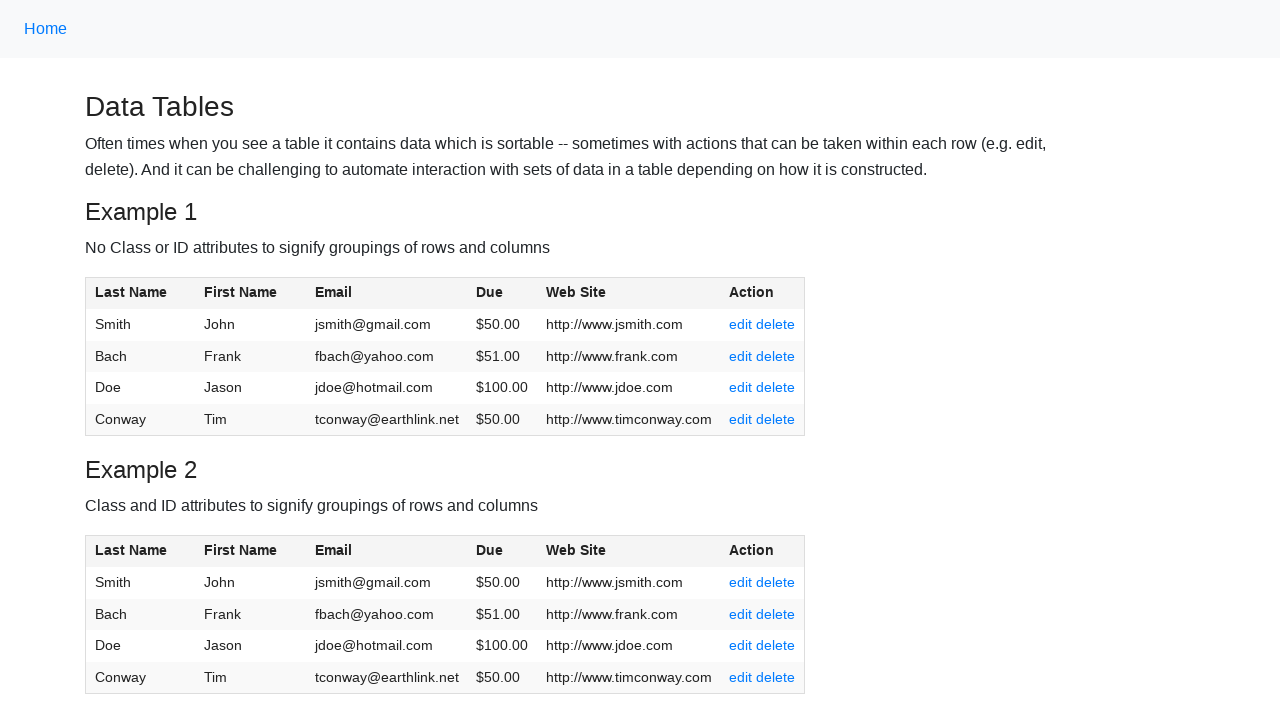

Waited for table#table1 to be present
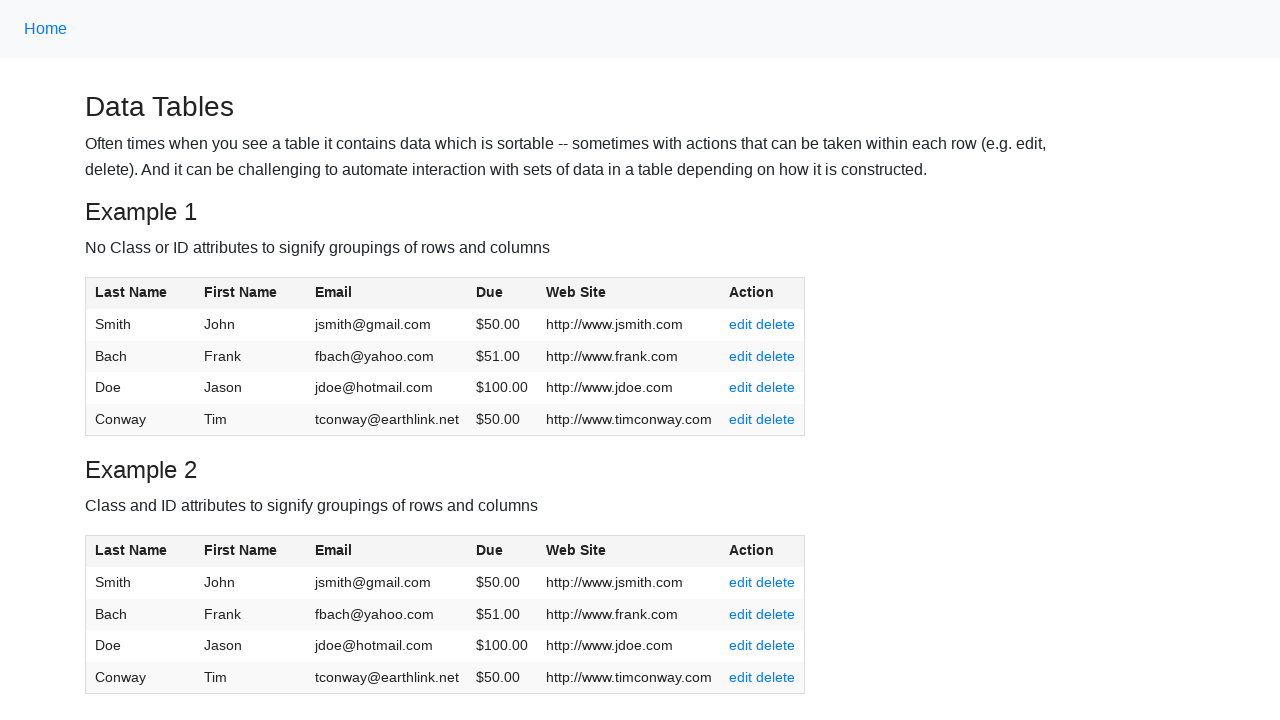

Verified table rows are accessible
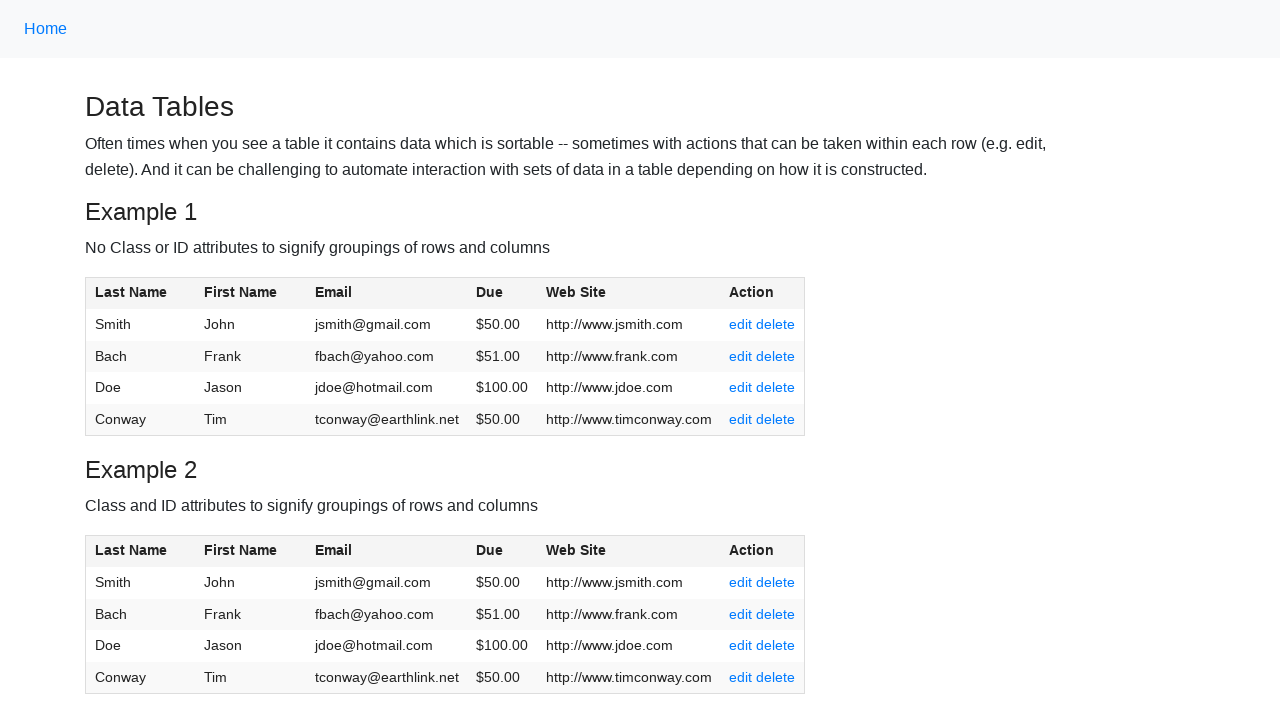

Verified the 3rd row is present in table body
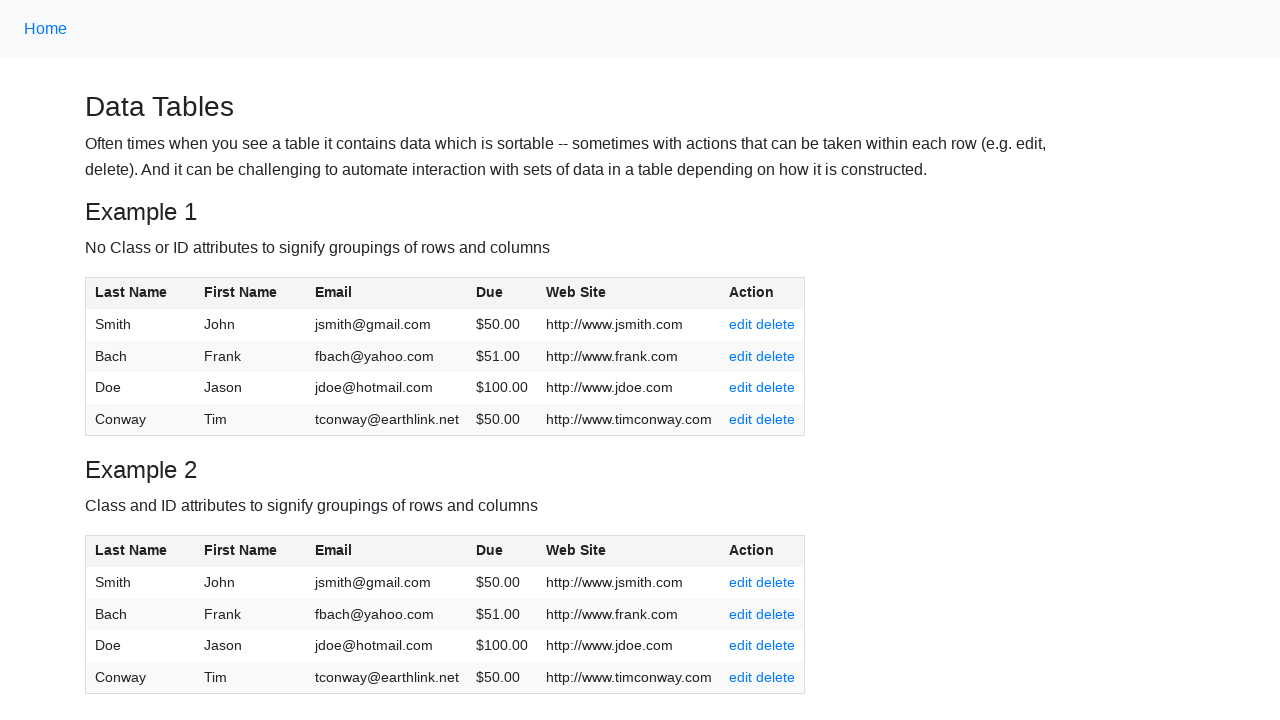

Verified table cells are present
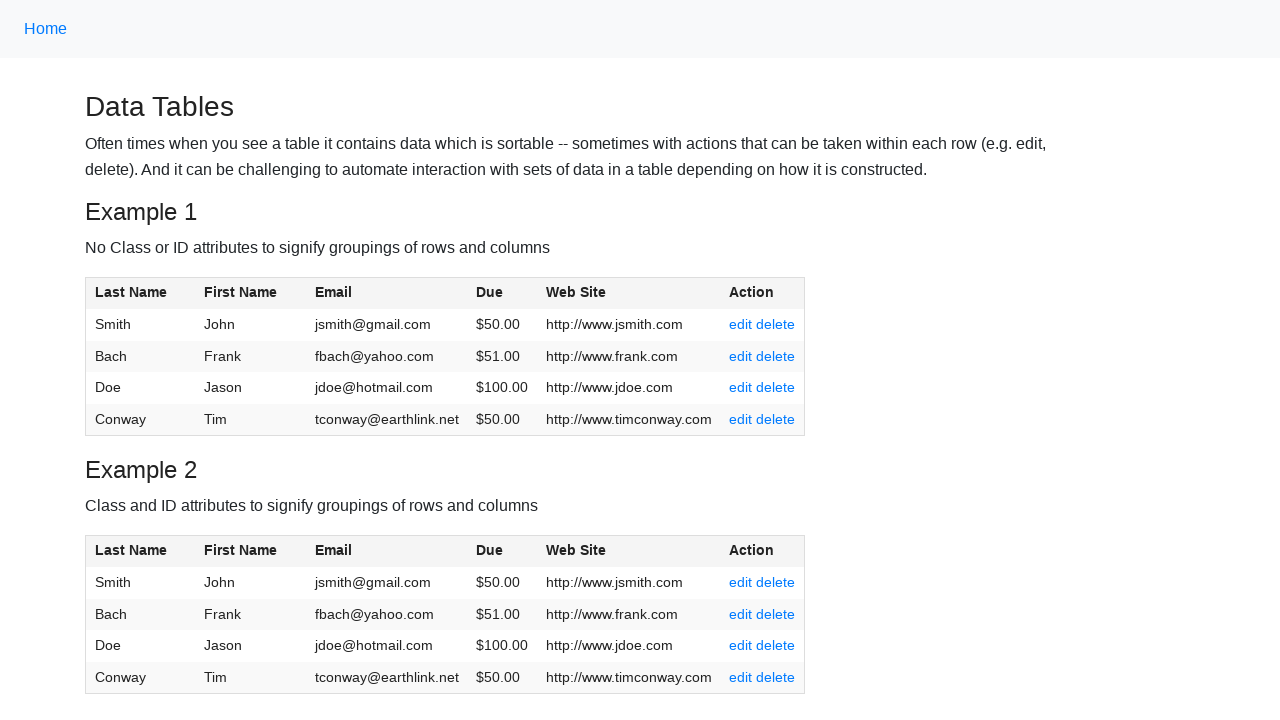

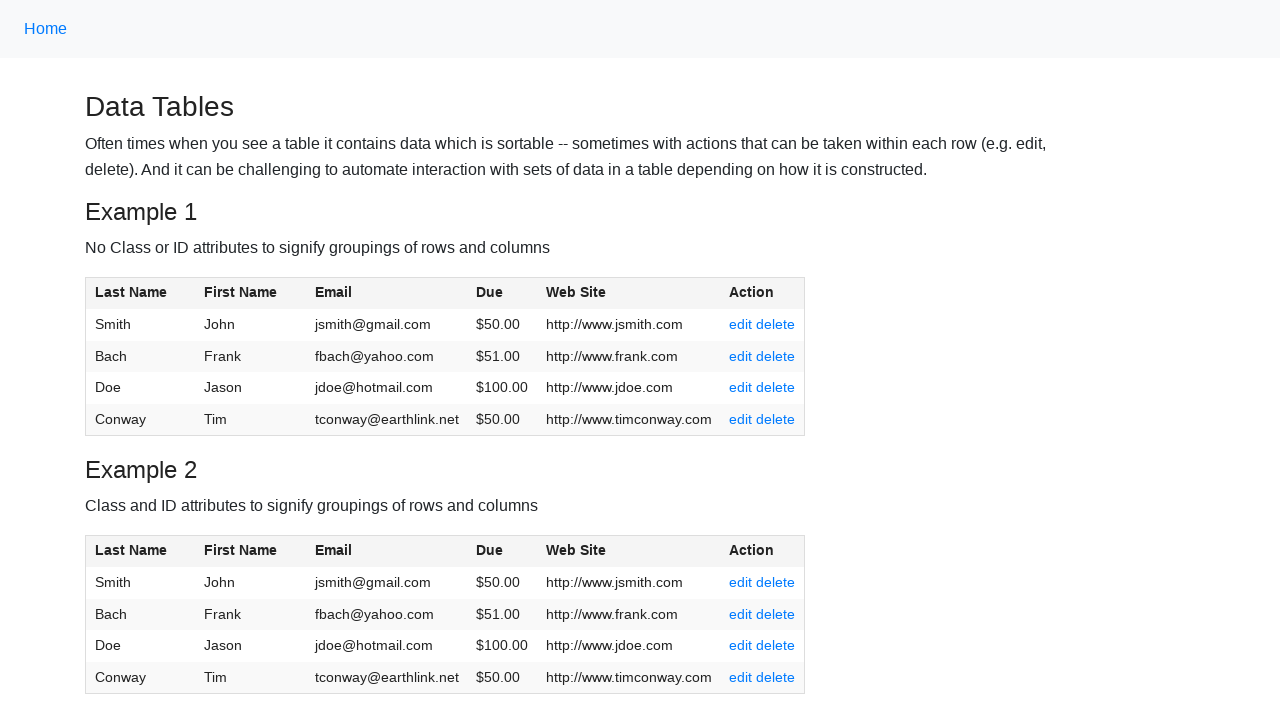